Tests right-click context menu functionality by right-clicking on A/B Testing link and using keyboard navigation to open in new tab

Starting URL: https://practice.cydeo.com/

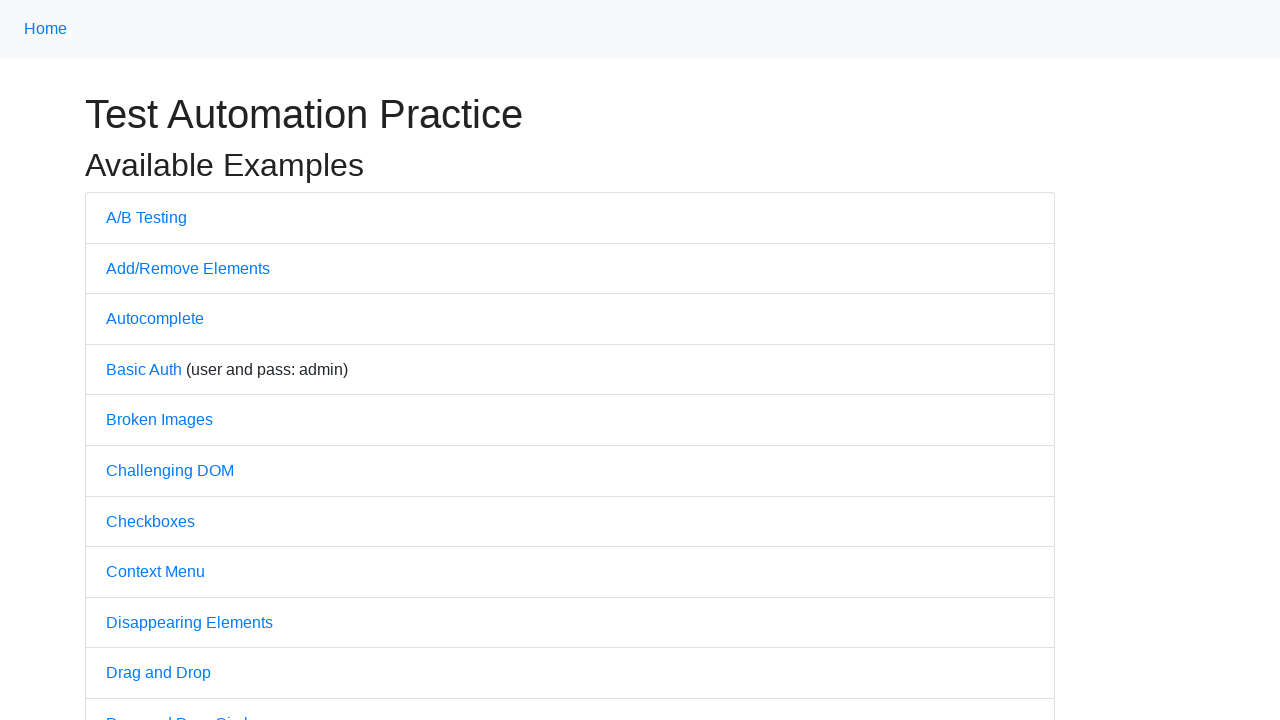

Navigated to practice.cydeo.com homepage
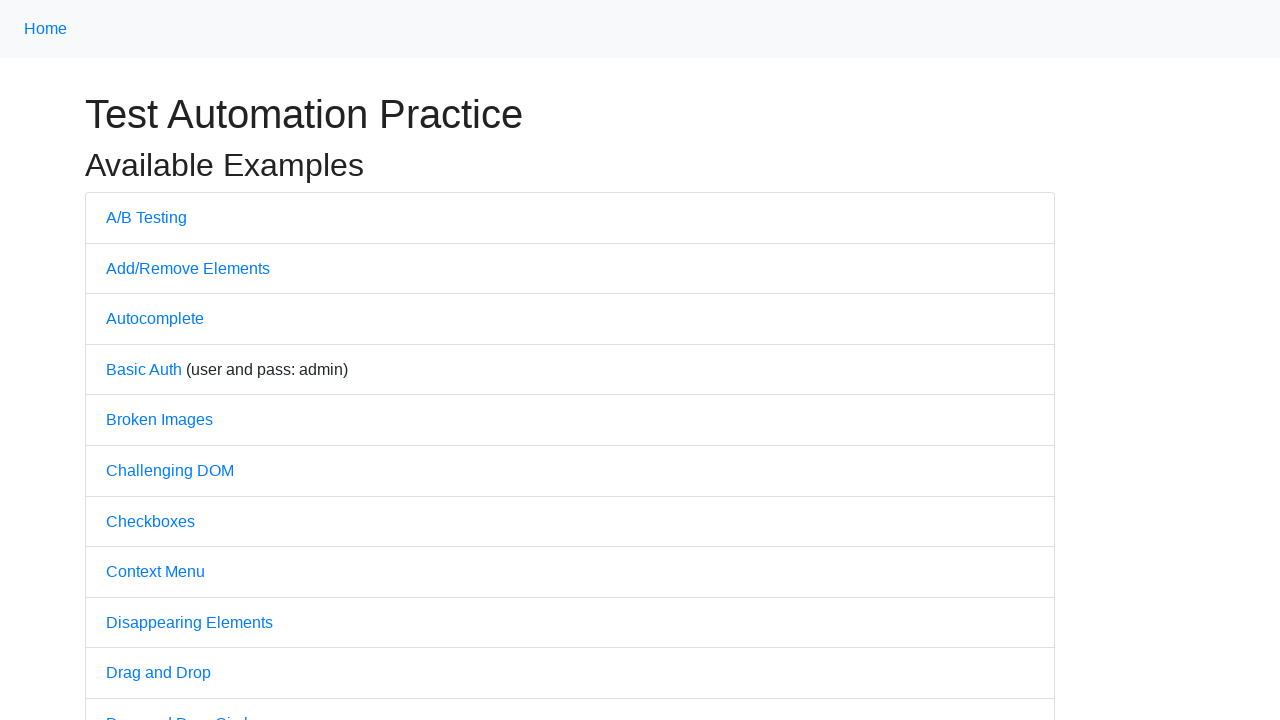

Right-clicked on A/B Testing link to open context menu at (146, 217) on a[href='/abtest']
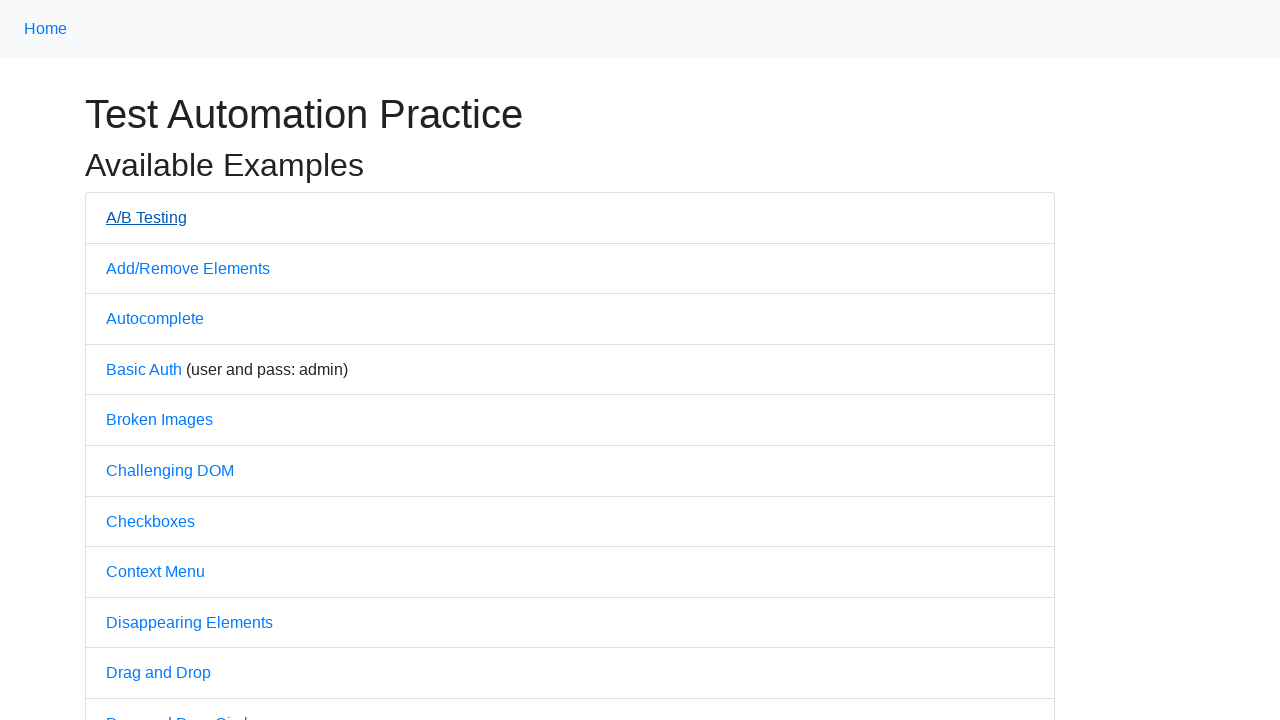

Pressed ArrowDown once in context menu
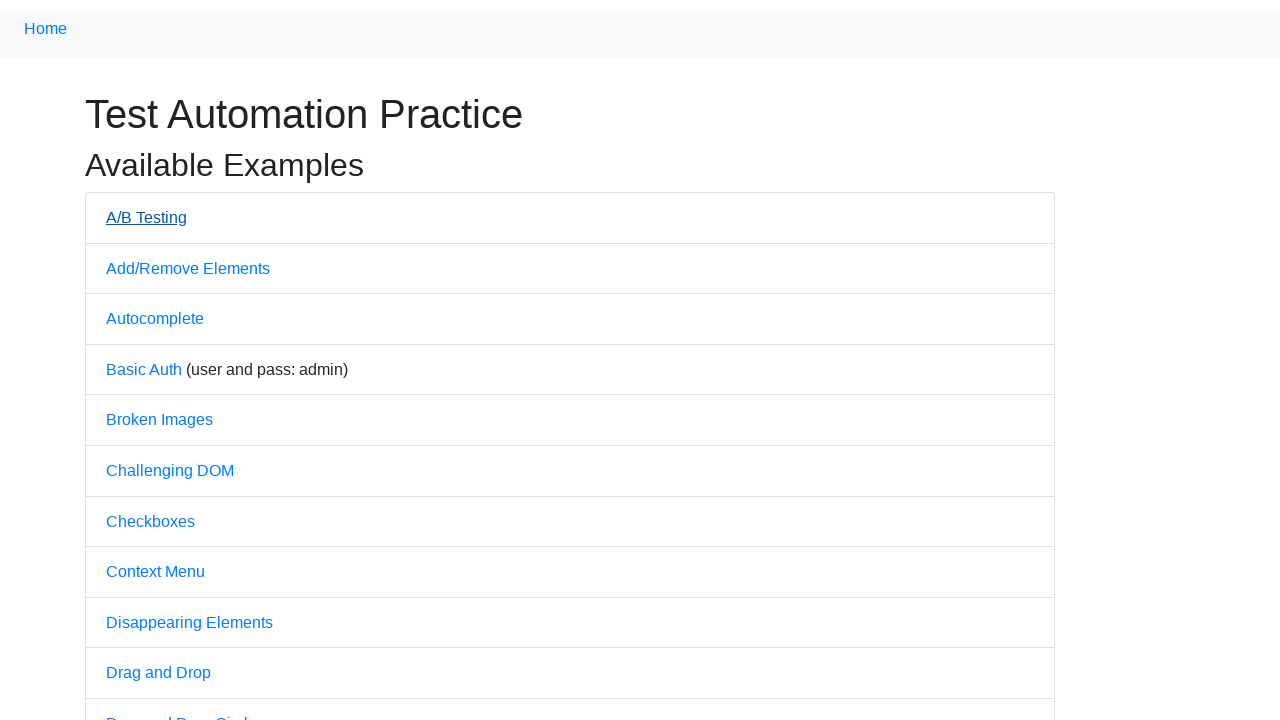

Pressed ArrowDown twice in context menu
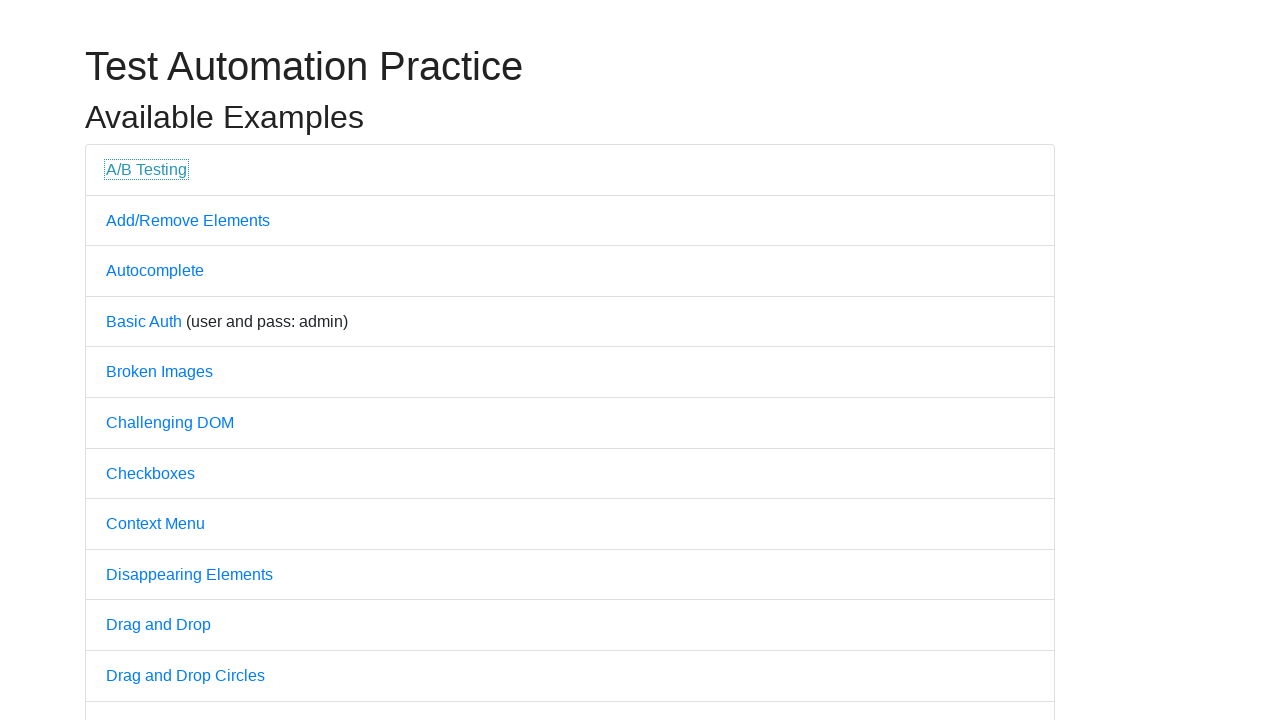

Pressed Enter to select 'Open in new tab' option
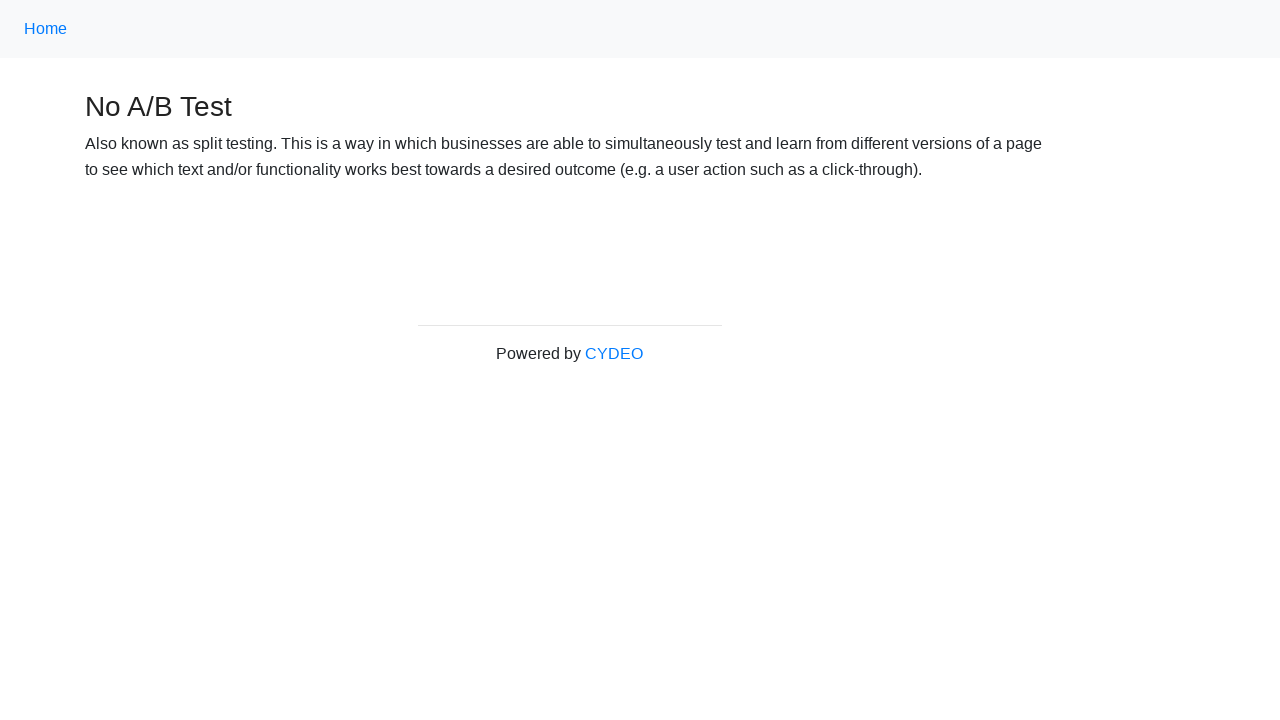

Page loaded after opening A/B Testing link in new tab
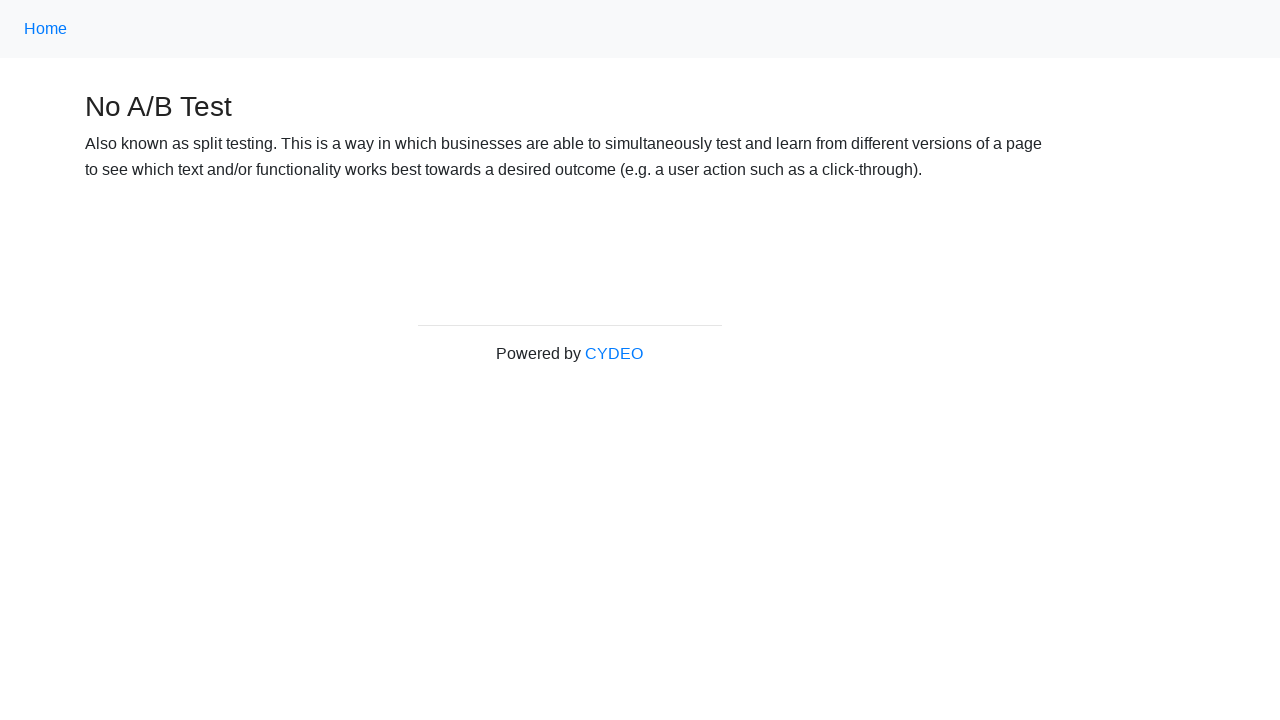

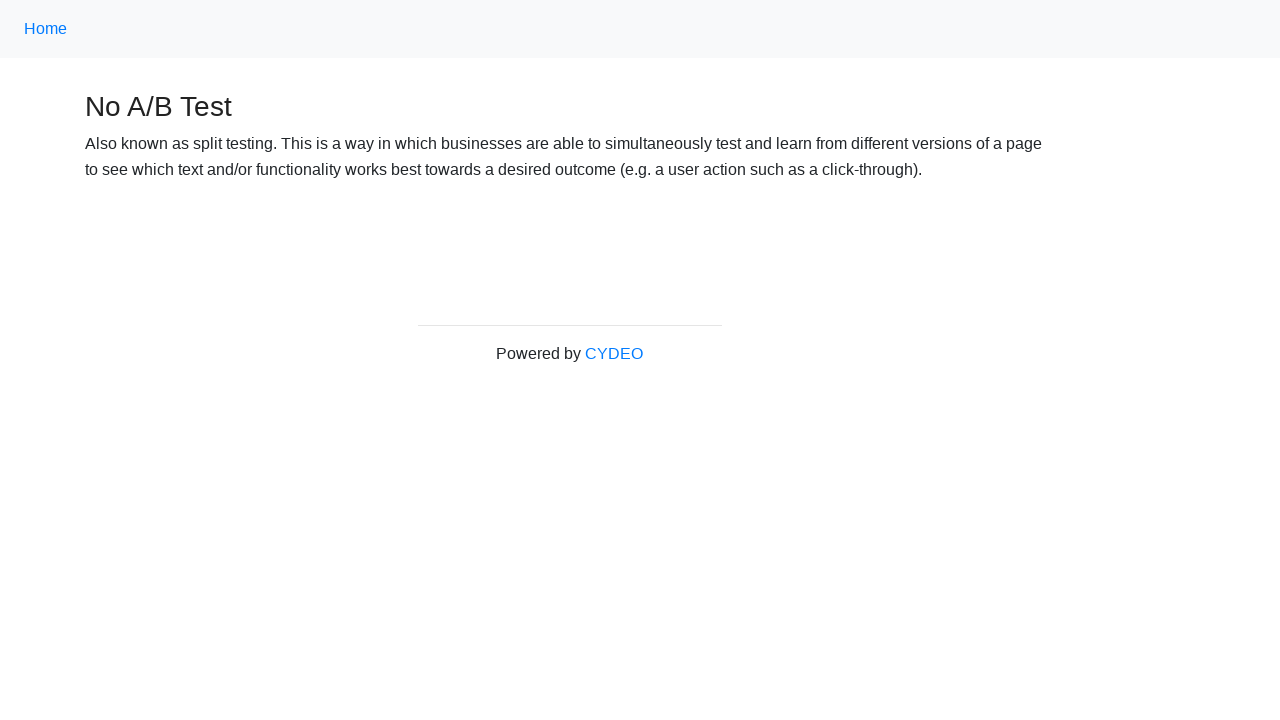